Searches for "test automation" on the automation bookstore website

Starting URL: https://automationbookstore.dev/

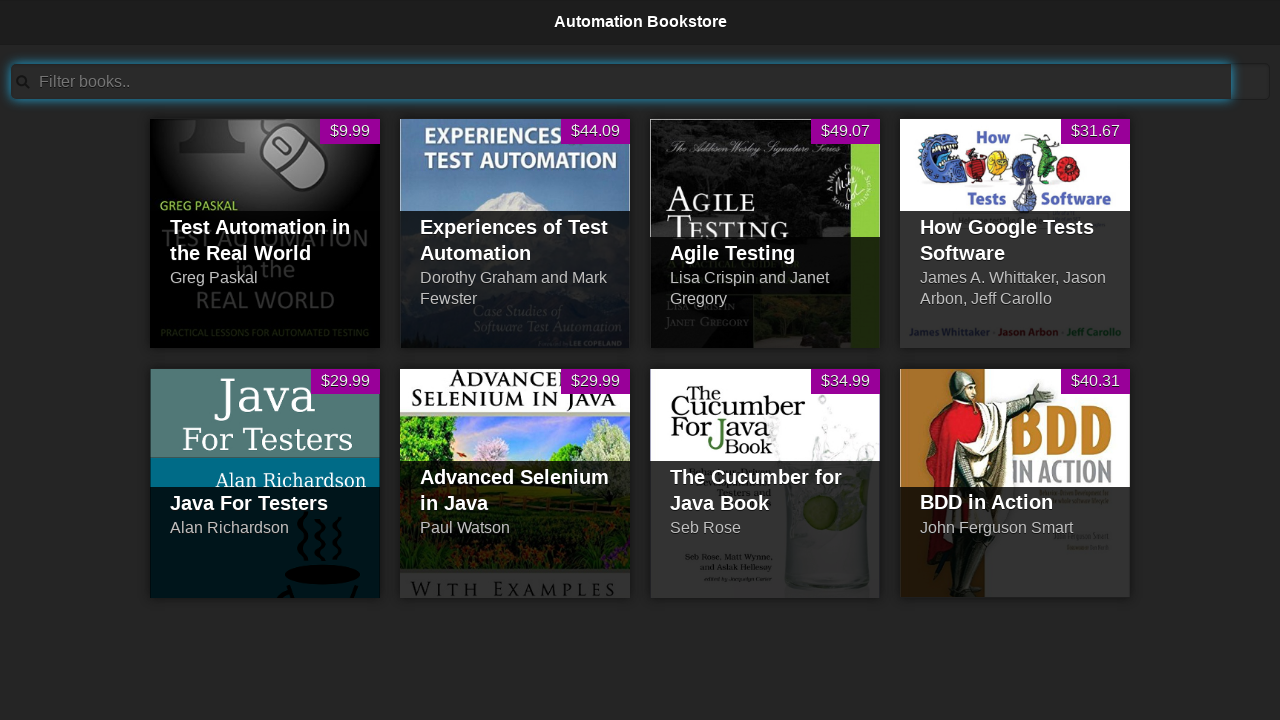

Filled search bar with 'test automation' on #searchBar
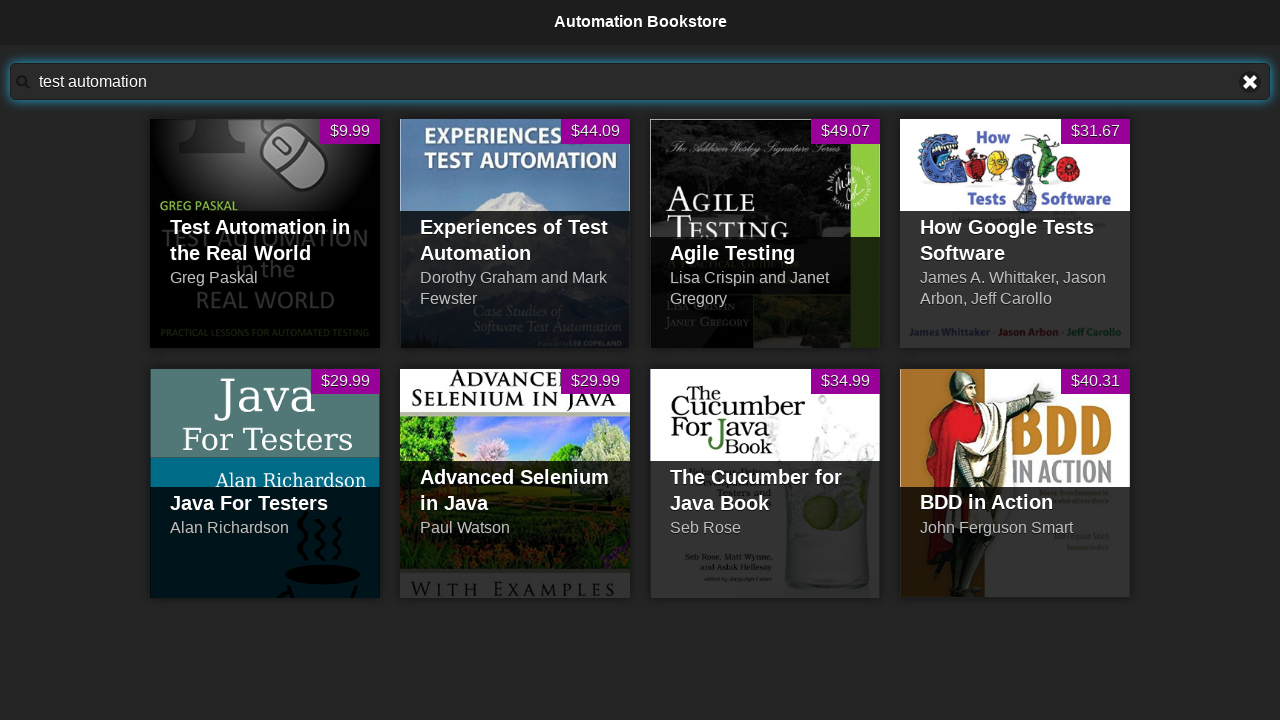

Pressed Enter to submit search query on #searchBar
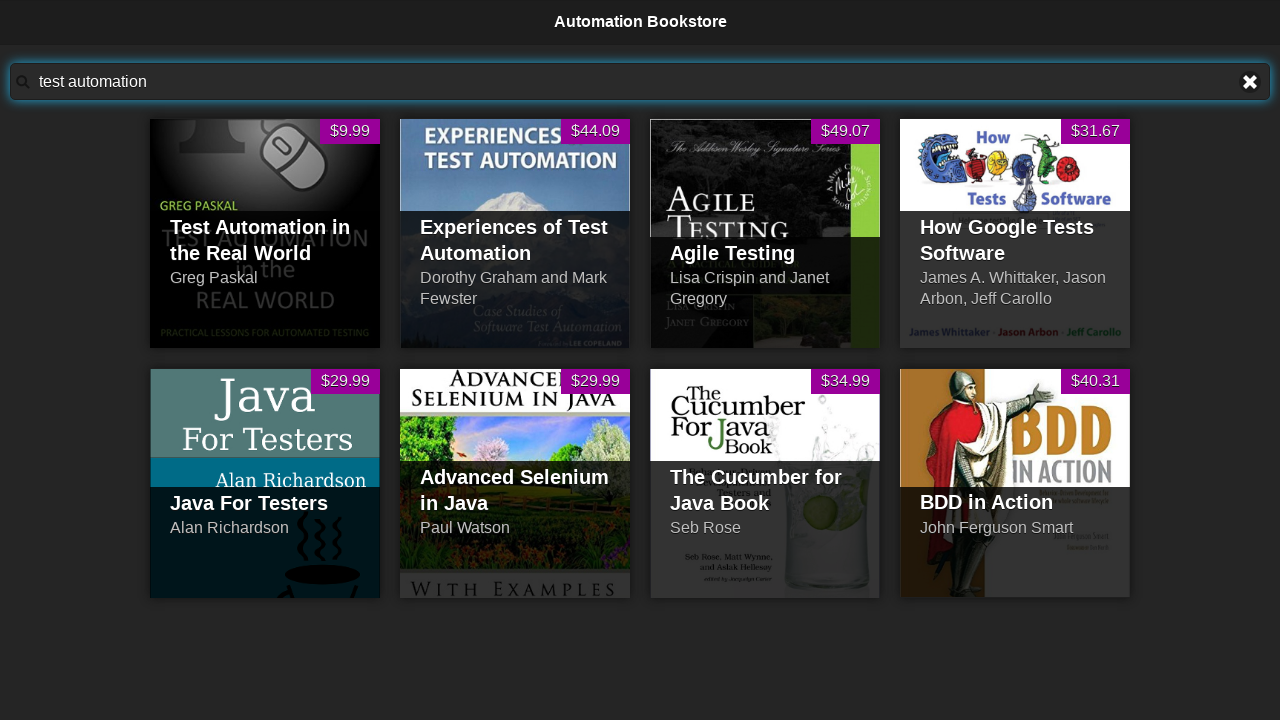

Waited for search results page to load
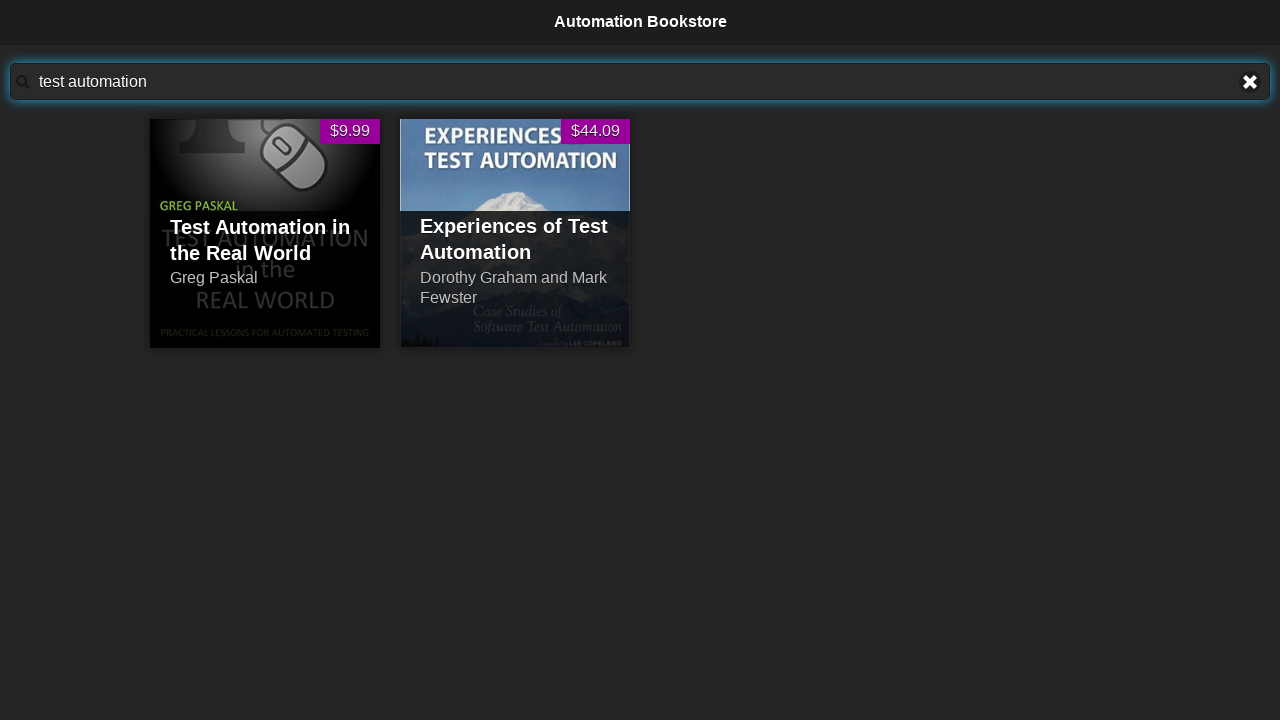

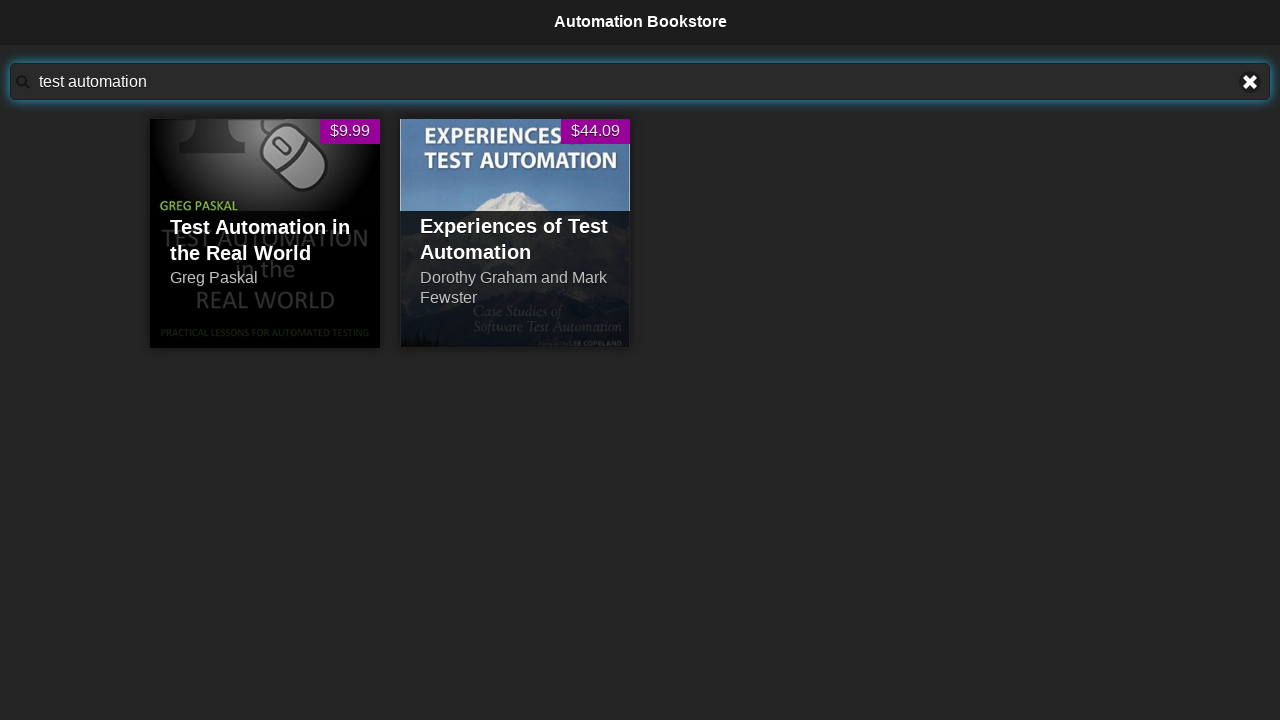